Tests that the currently applied filter link is highlighted with selected class

Starting URL: https://demo.playwright.dev/todomvc

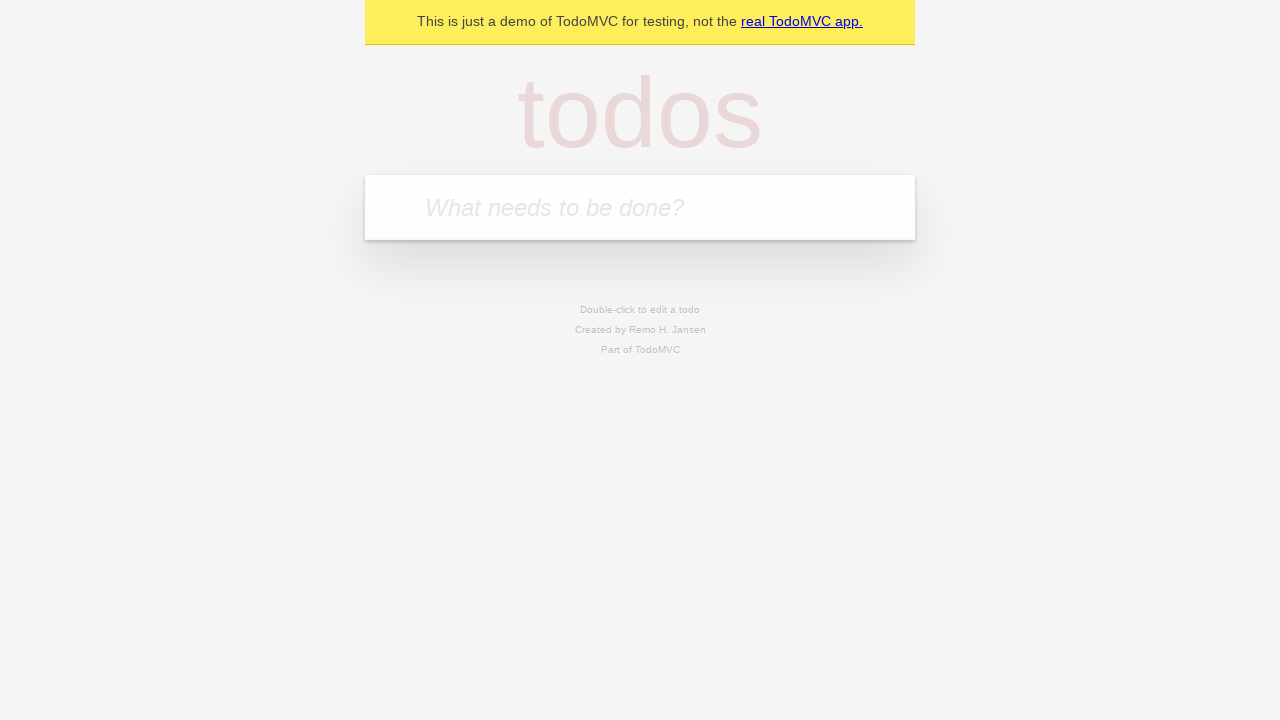

Located todo input field with placeholder 'What needs to be done?'
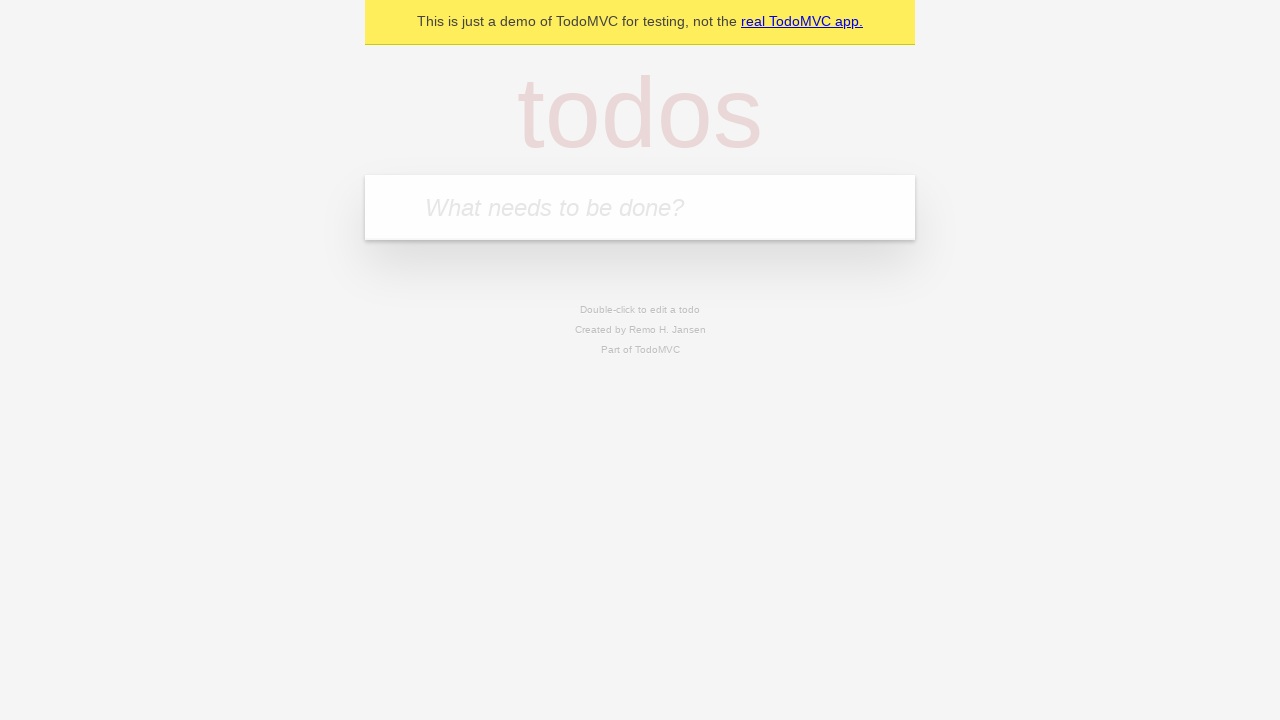

Filled todo input with 'buy some cheese' on internal:attr=[placeholder="What needs to be done?"i]
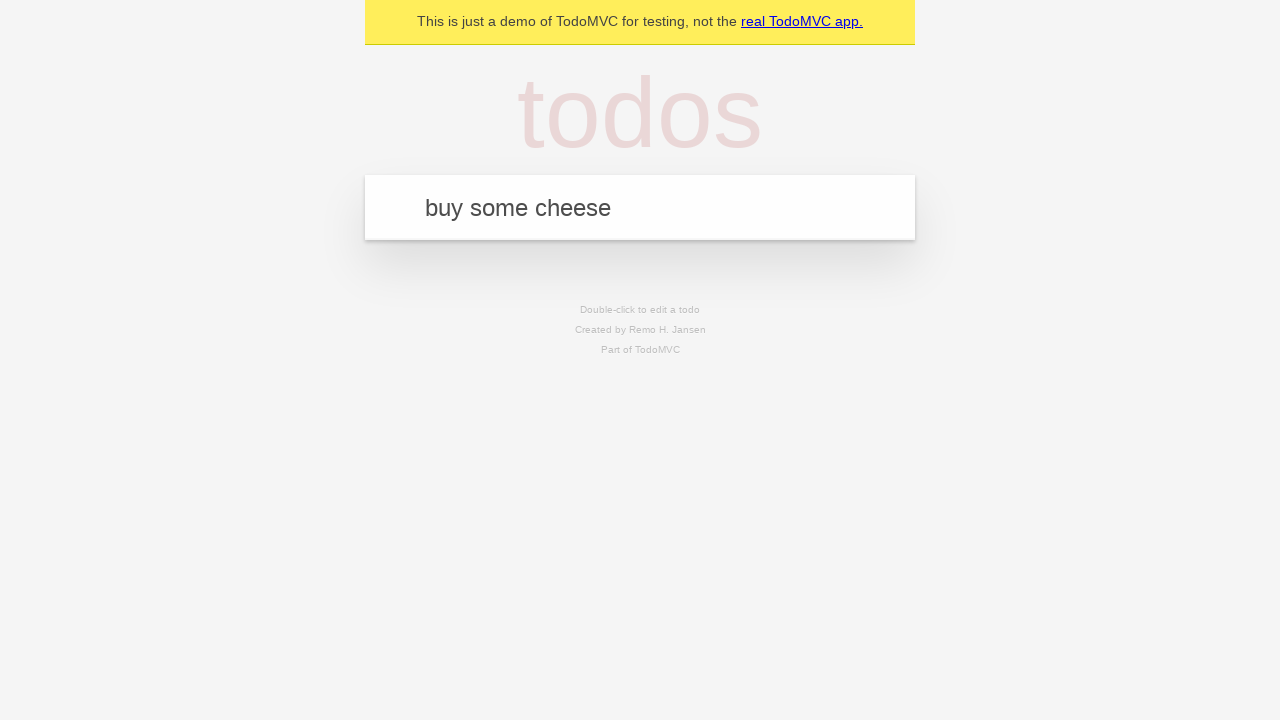

Pressed Enter to create todo 'buy some cheese' on internal:attr=[placeholder="What needs to be done?"i]
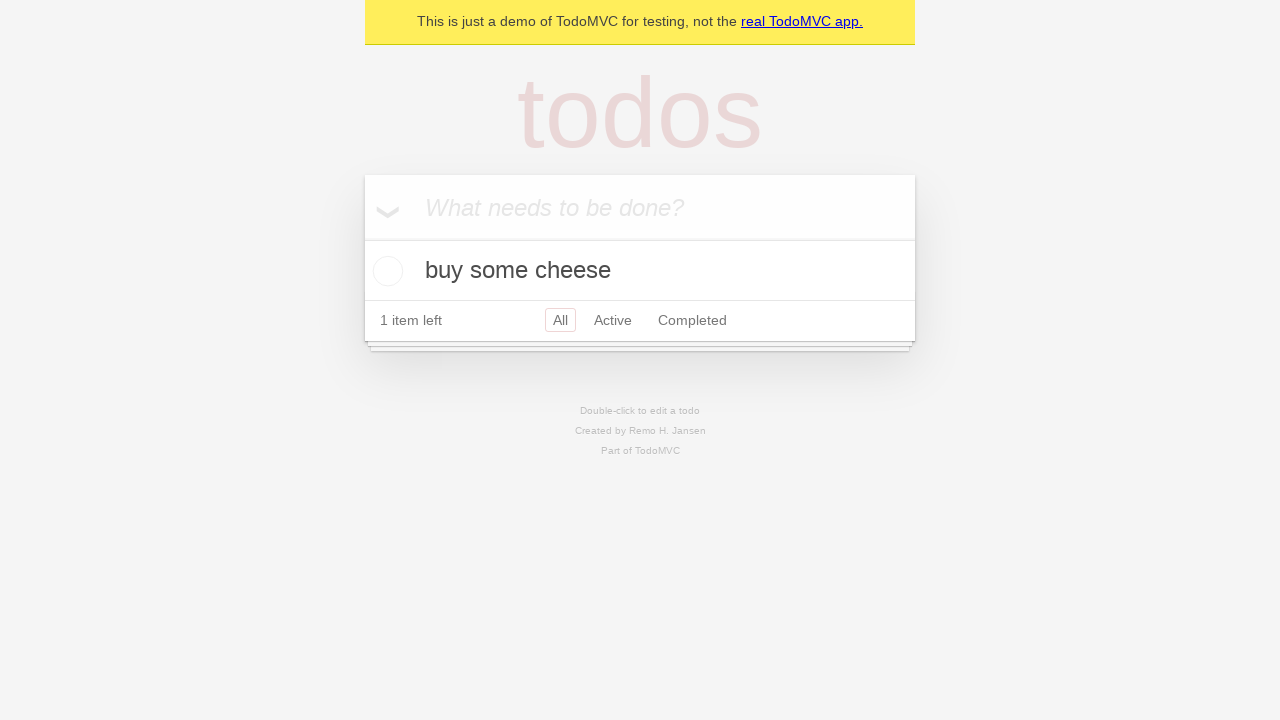

Filled todo input with 'feed the cat' on internal:attr=[placeholder="What needs to be done?"i]
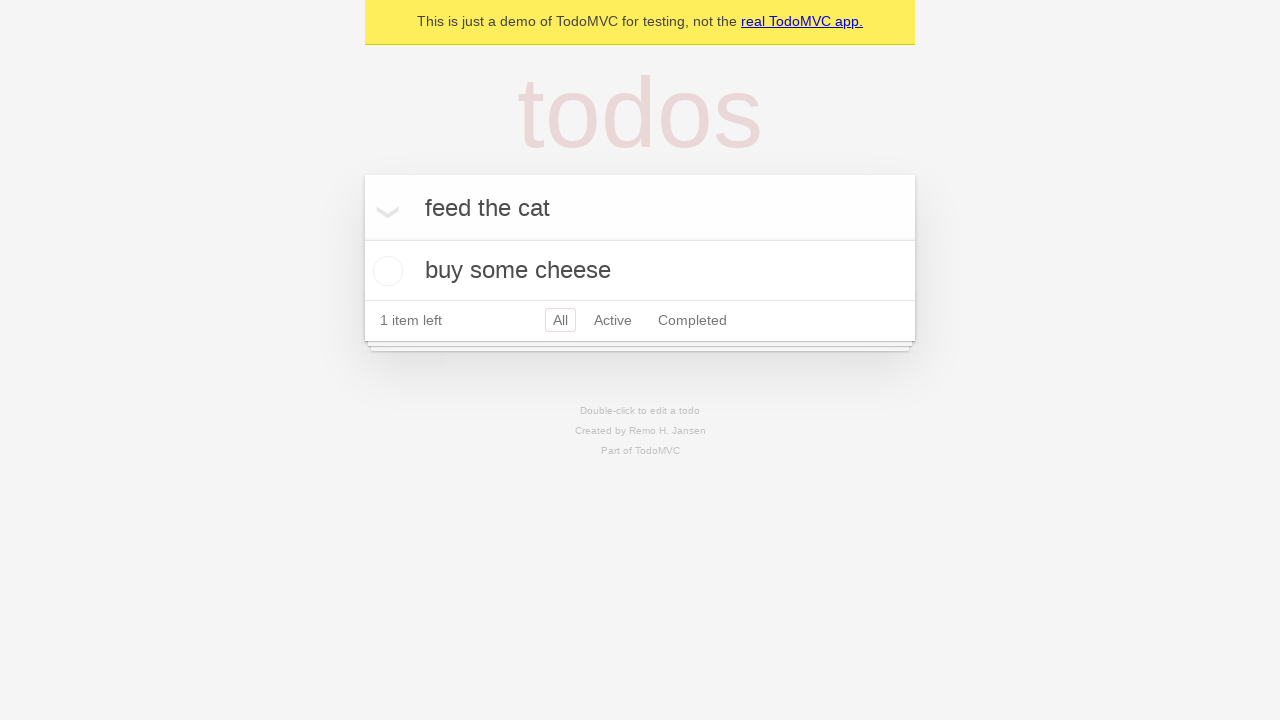

Pressed Enter to create todo 'feed the cat' on internal:attr=[placeholder="What needs to be done?"i]
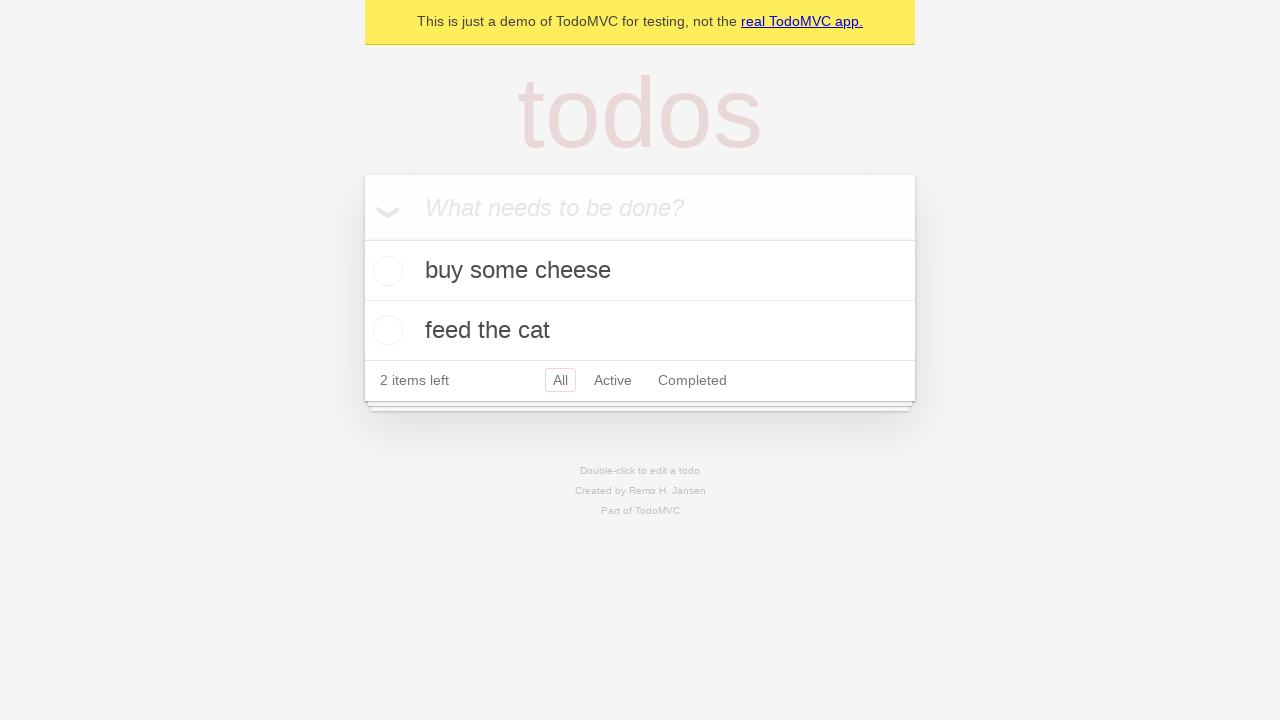

Filled todo input with 'book a doctors appointment' on internal:attr=[placeholder="What needs to be done?"i]
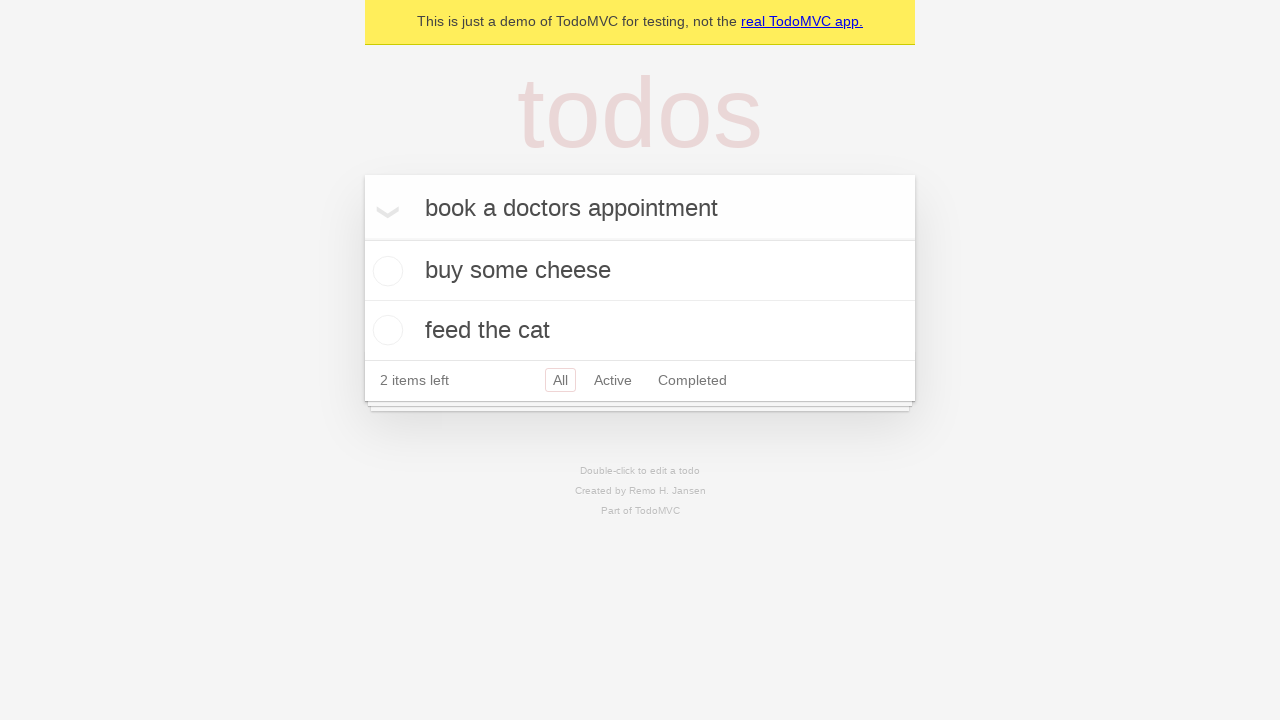

Pressed Enter to create todo 'book a doctors appointment' on internal:attr=[placeholder="What needs to be done?"i]
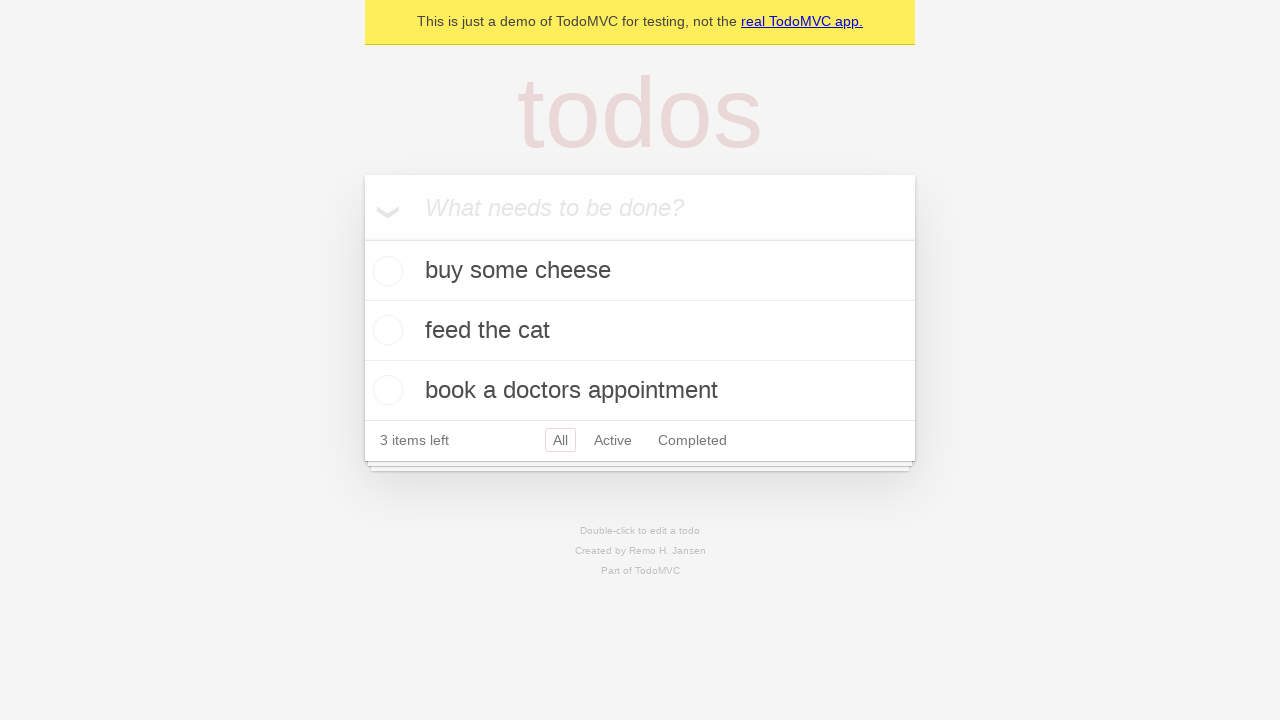

Waited for 3 todo items to be created in the DOM
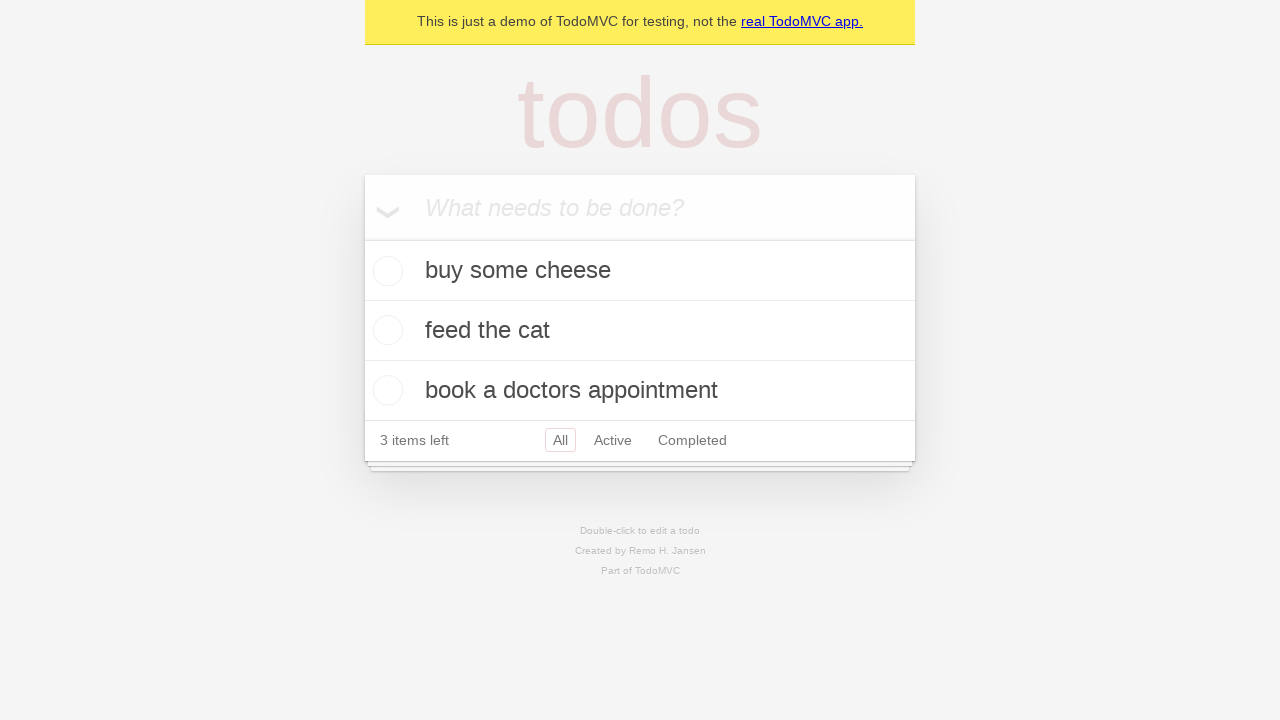

Clicked Active filter link at (613, 440) on internal:role=link[name="Active"i]
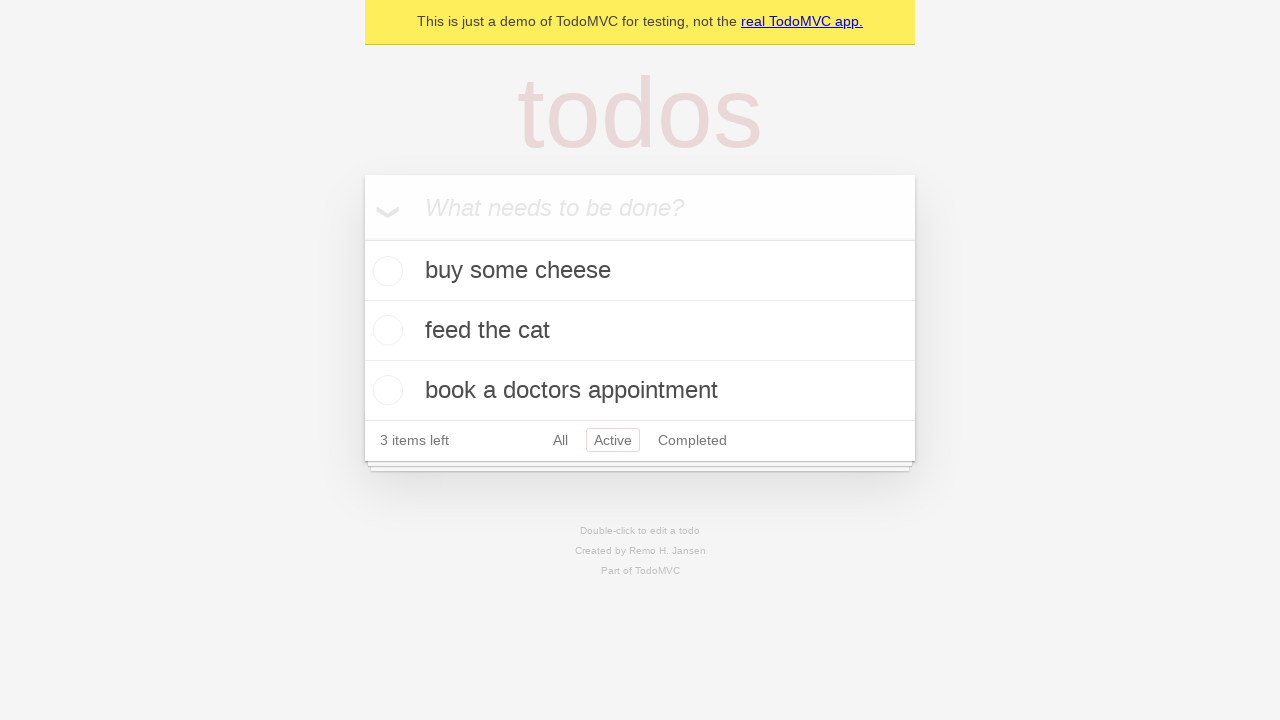

Clicked Completed filter link to verify it becomes highlighted with selected class at (692, 440) on internal:role=link[name="Completed"i]
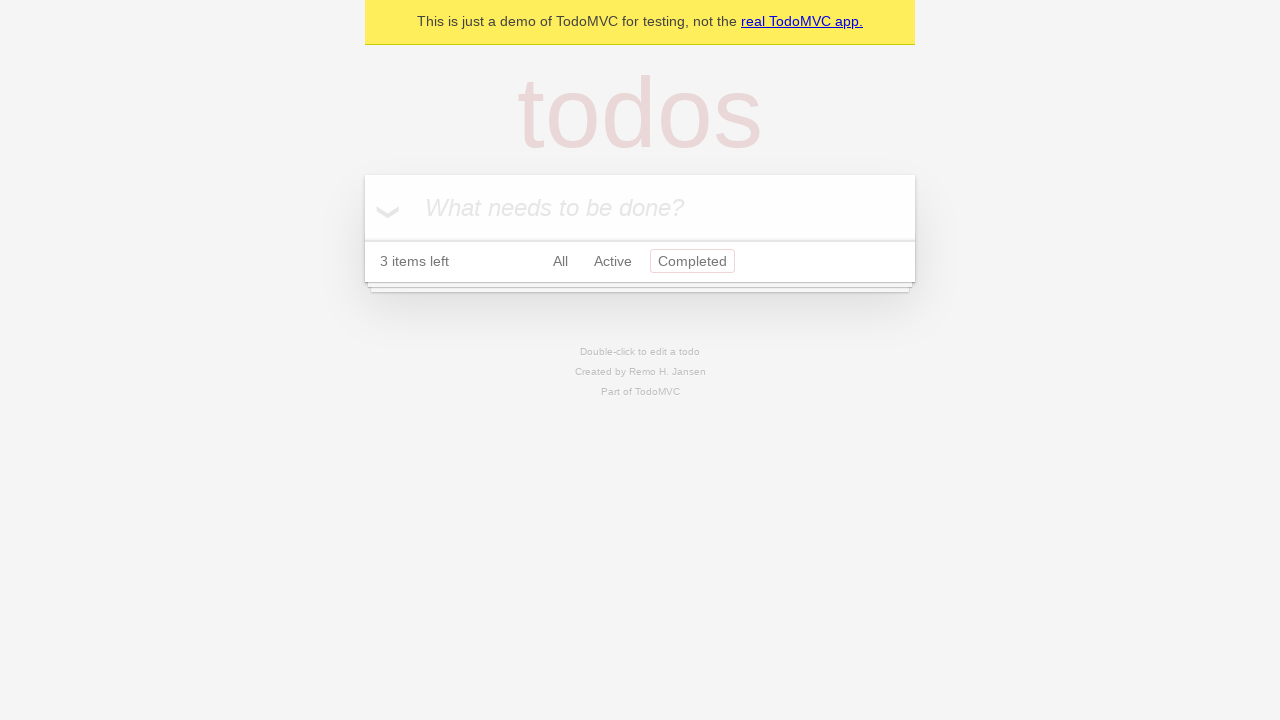

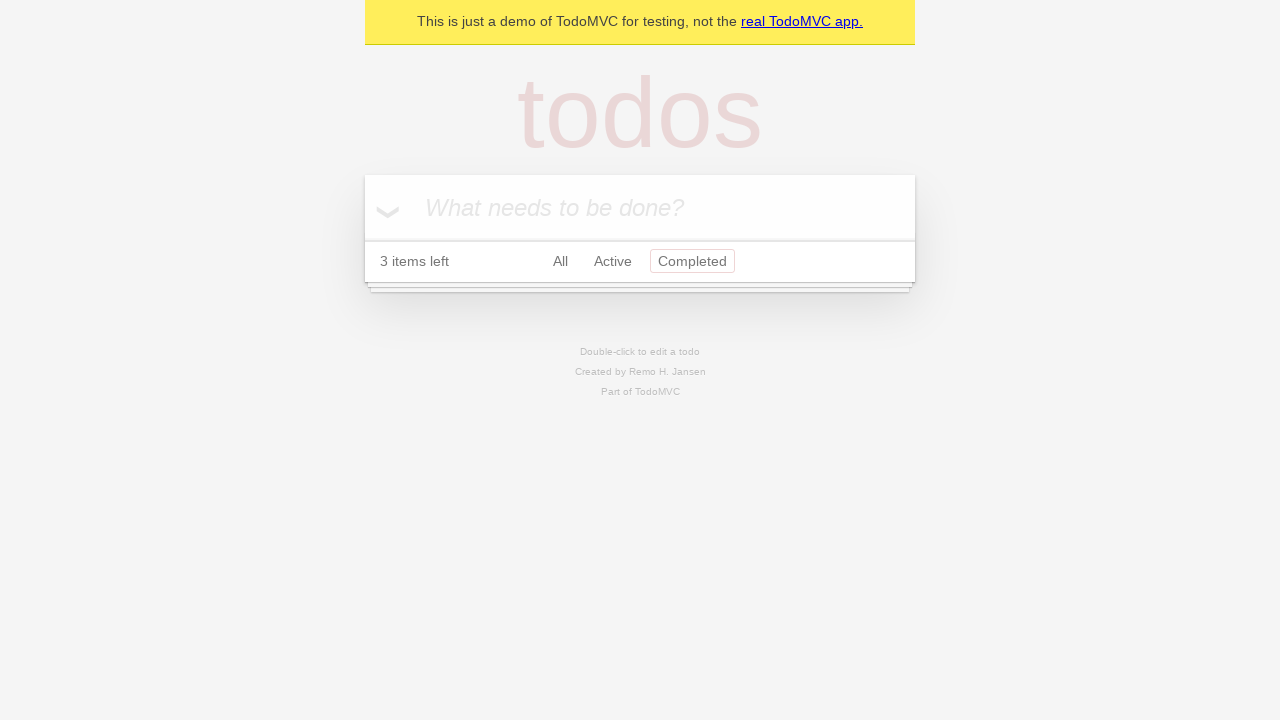